Navigates to Trendyol website and verifies the page loads by checking the title

Starting URL: https://www.trendyol.com/

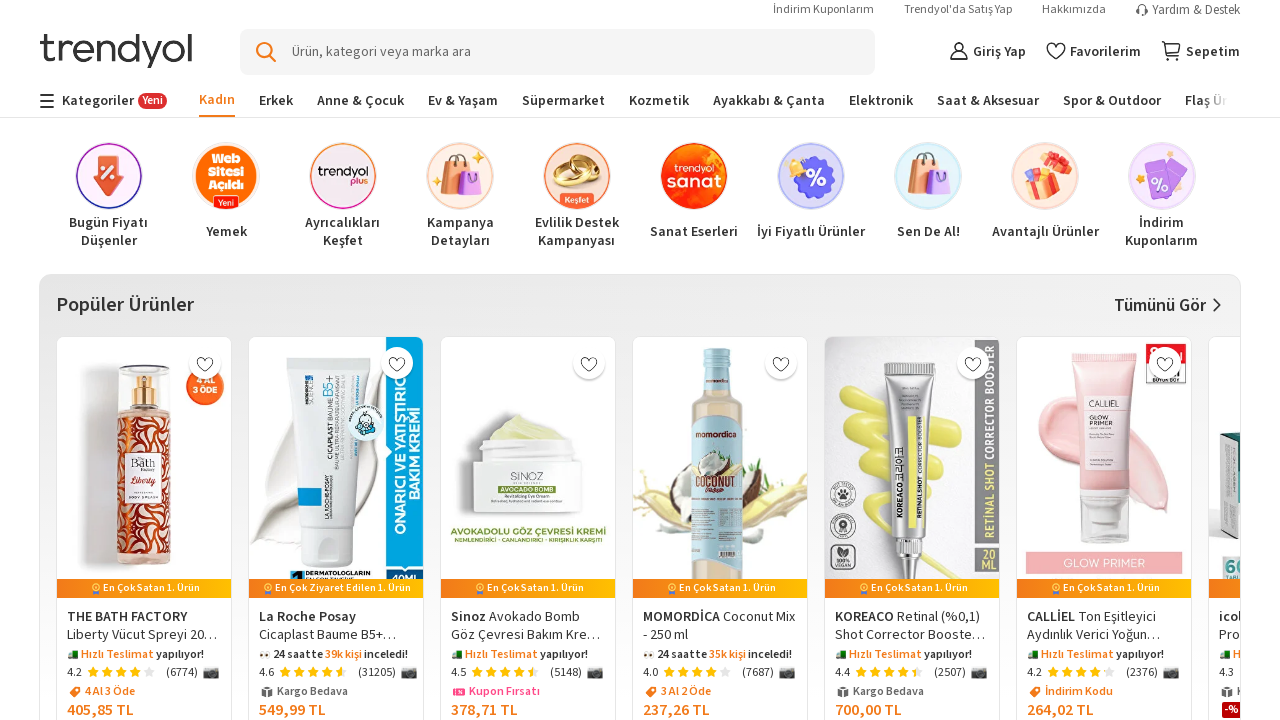

Waited for page to reach networkidle load state
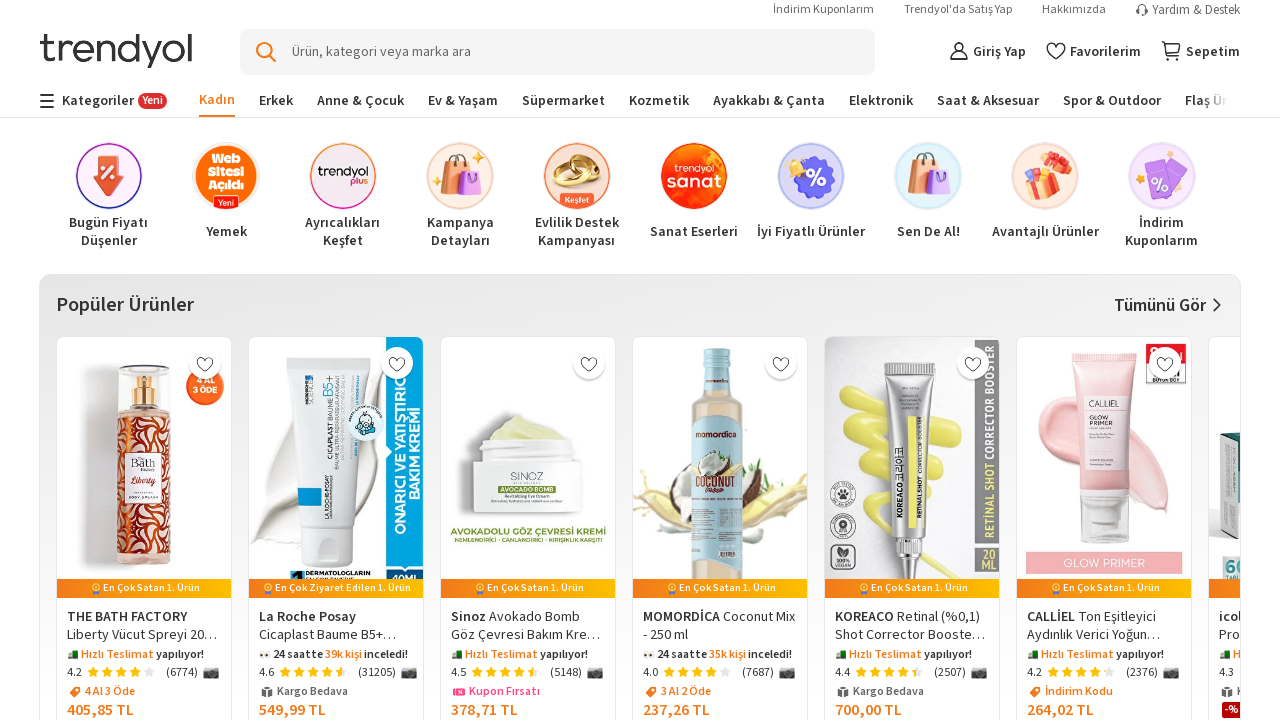

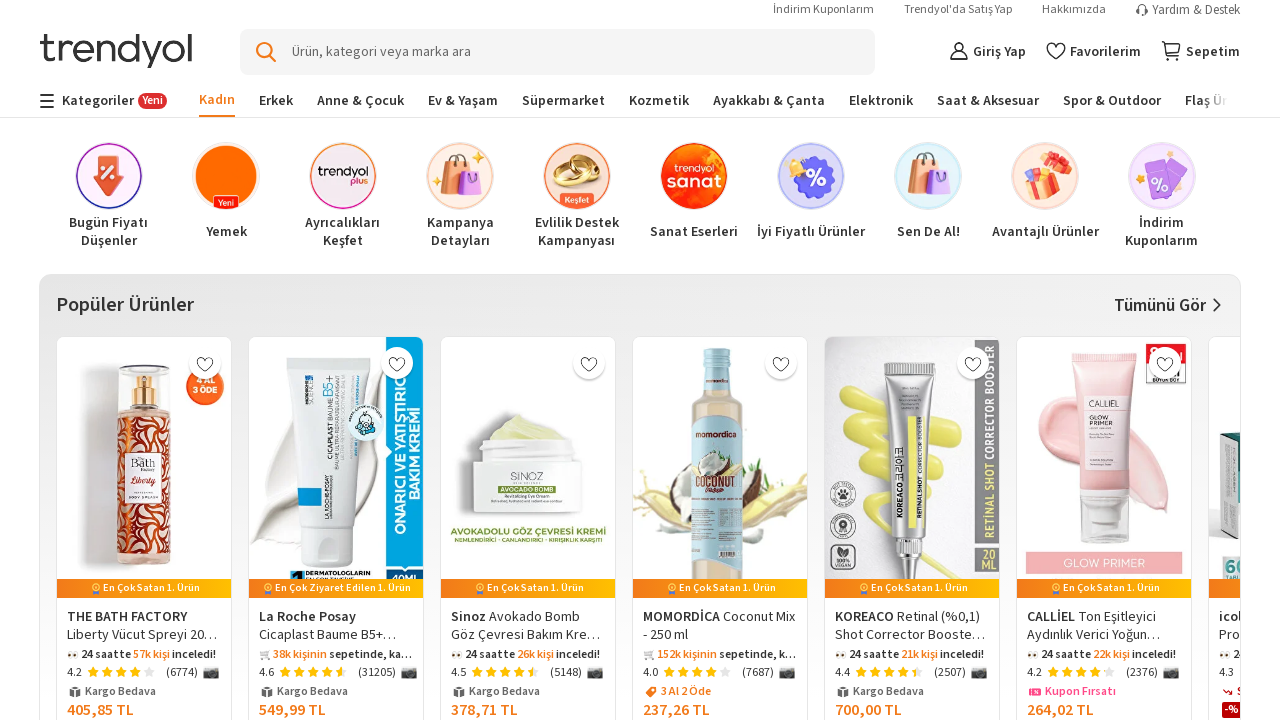